Tests homepage loading at tablet viewport (768px) by navigating and waiting for the dashboard hero section to load

Starting URL: https://rwa2.netlify.app/

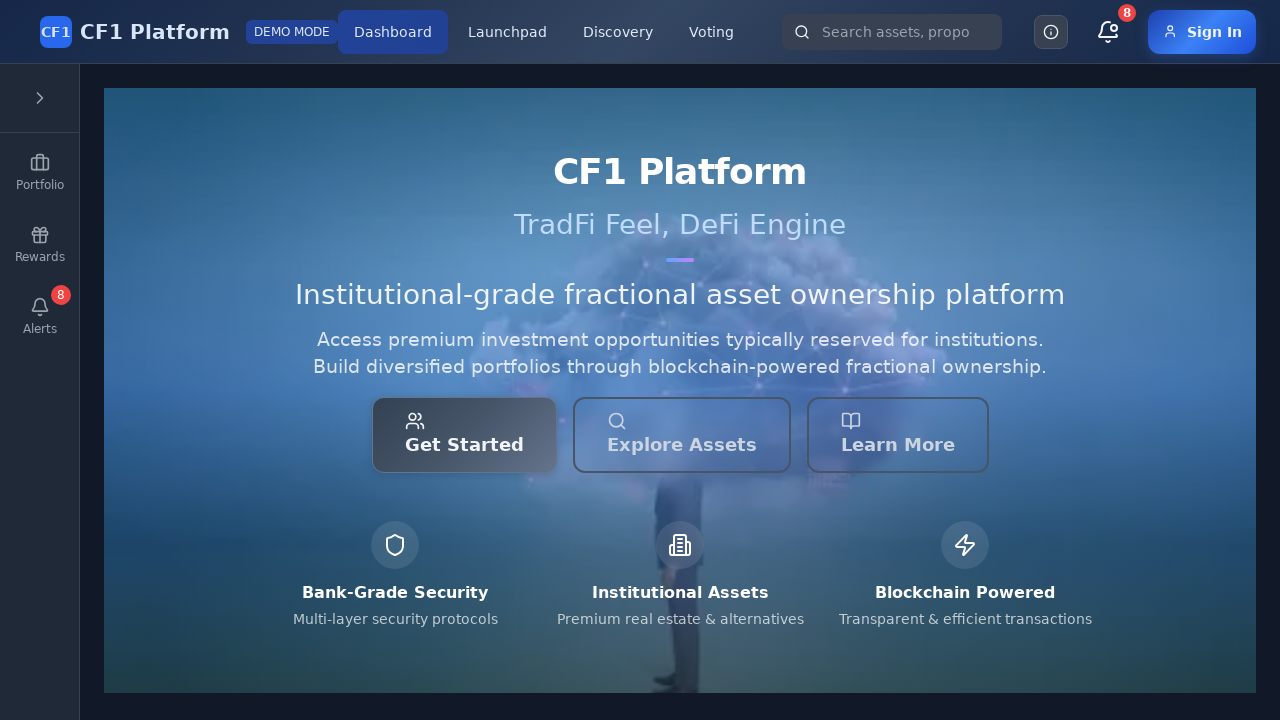

Set viewport to tablet size (768px x 1024px)
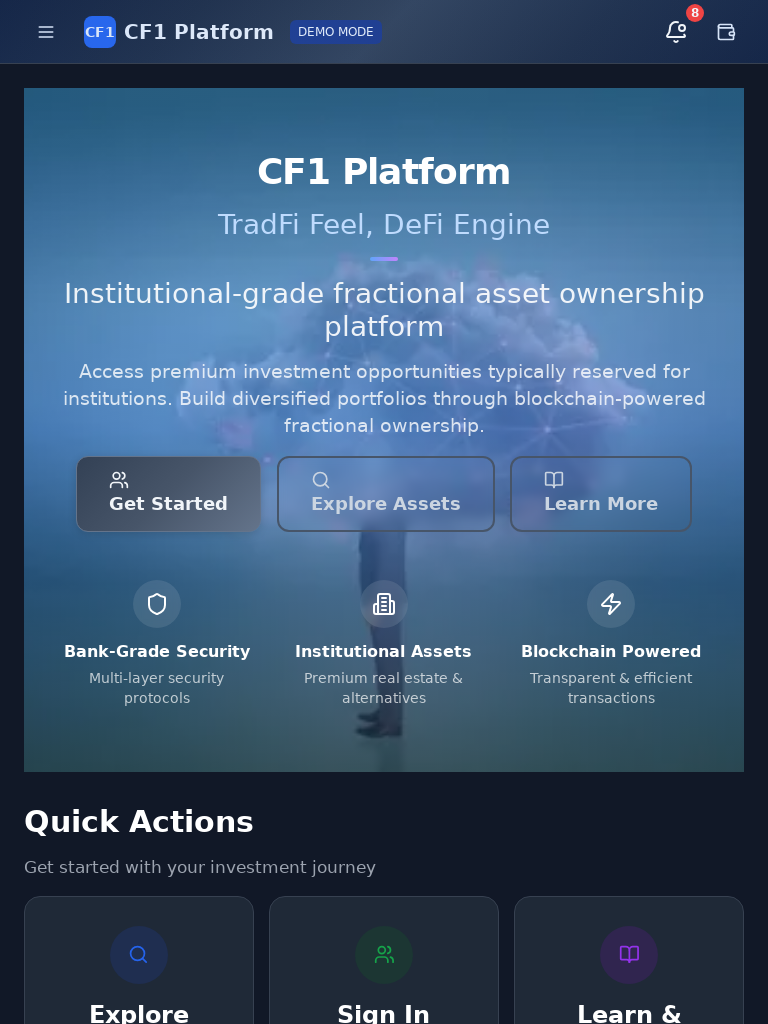

Dashboard hero section loaded on tablet viewport
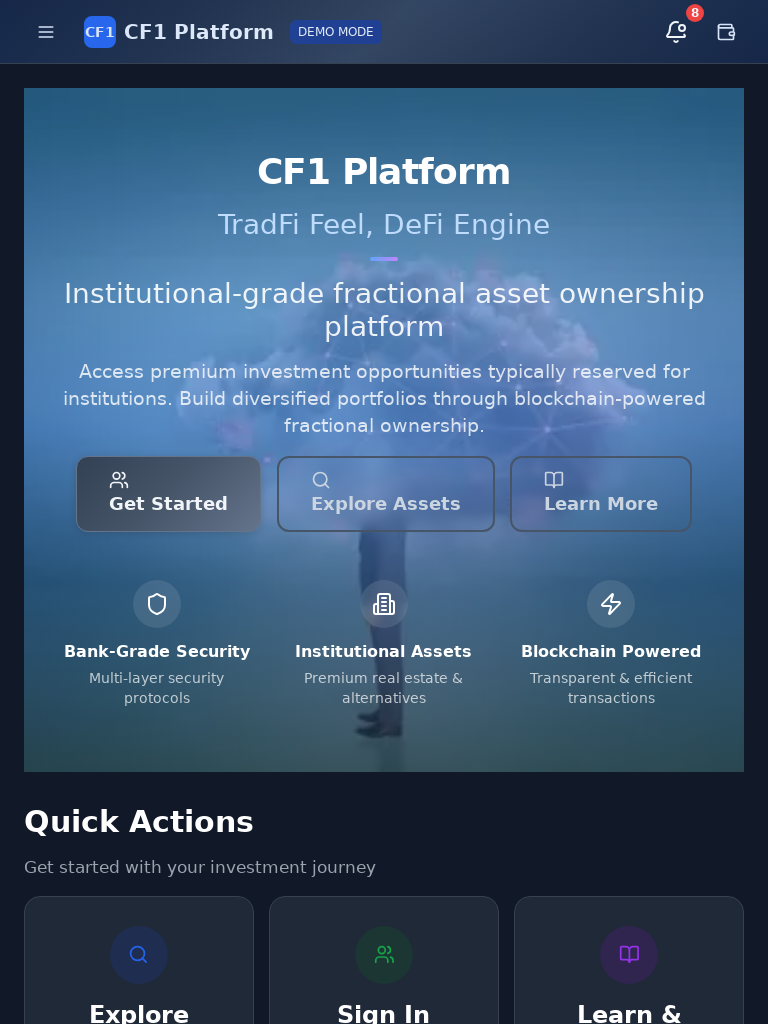

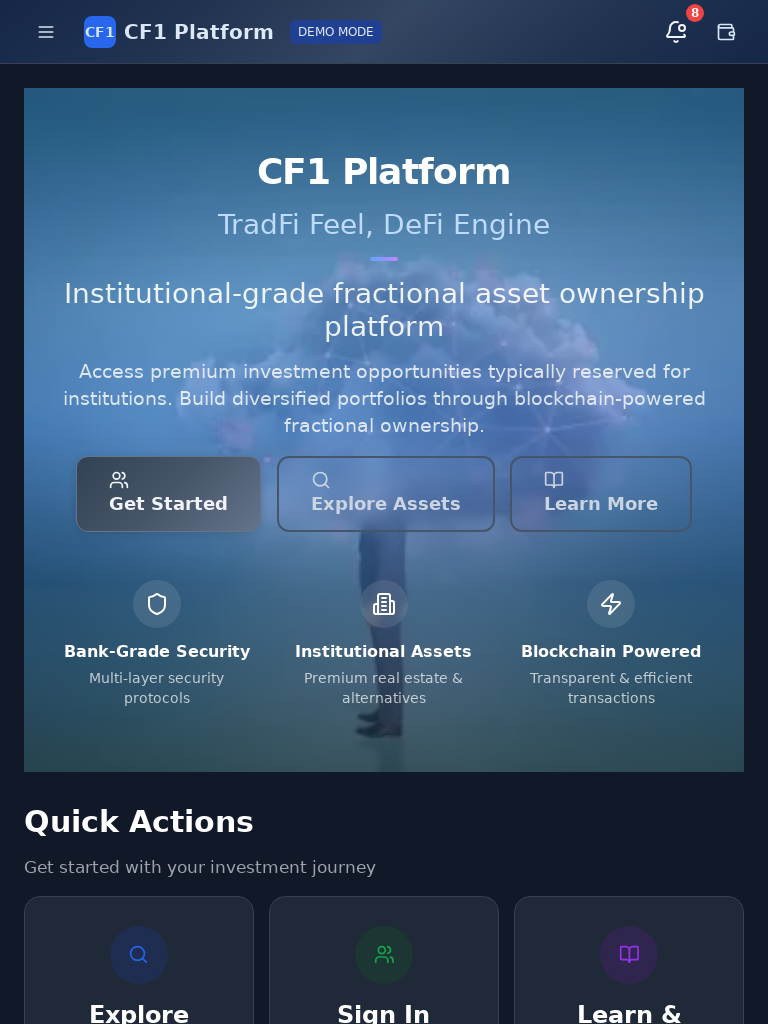